Tests different types of JavaScript alerts including simple alert, confirmation alert, and prompt alert by accepting, dismissing, and entering text

Starting URL: https://demo.automationtesting.in/Alerts.html

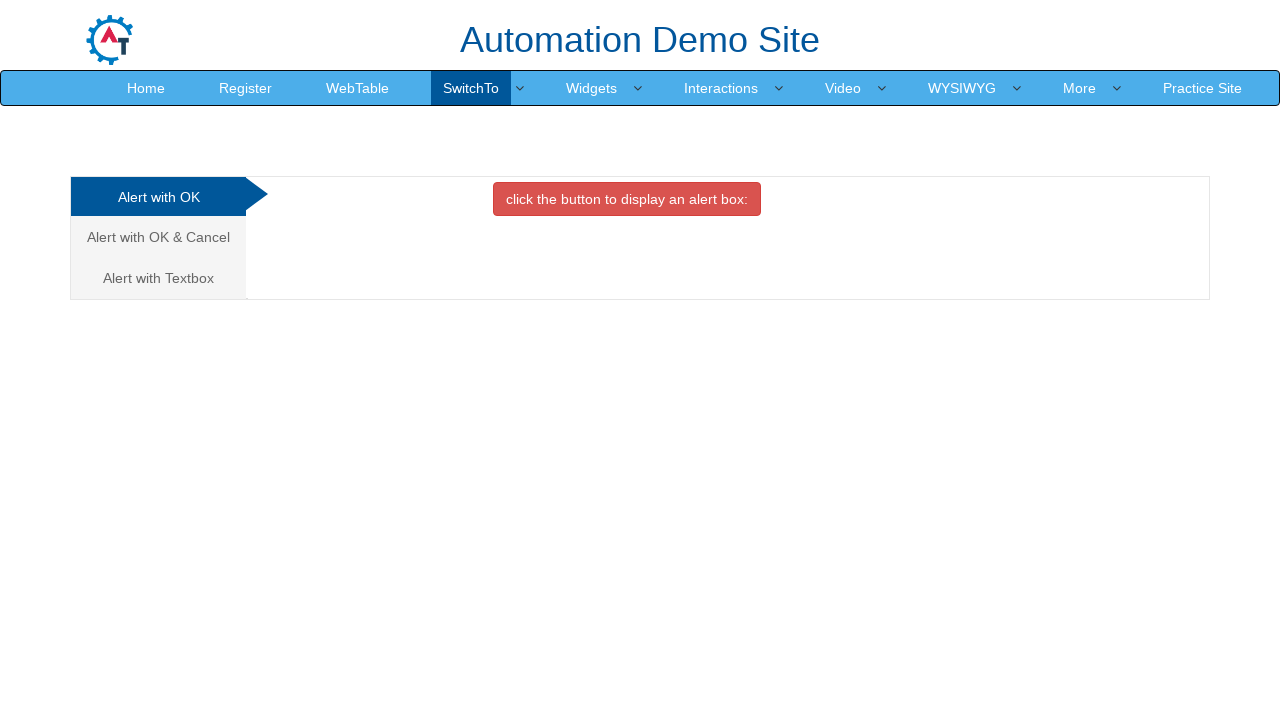

Clicked on 'Alert with OK' link to navigate to simple alert test at (158, 197) on a:has-text('Alert with OK')
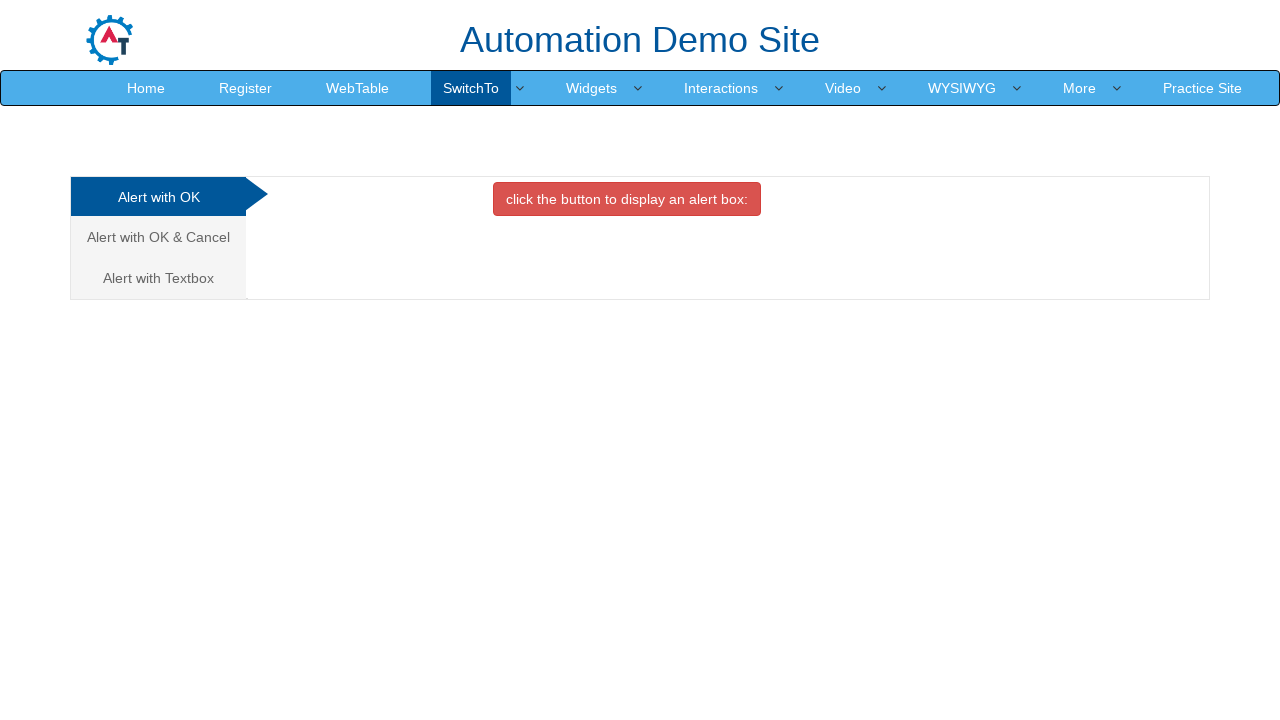

Clicked danger button to trigger simple alert at (627, 199) on .btn-danger
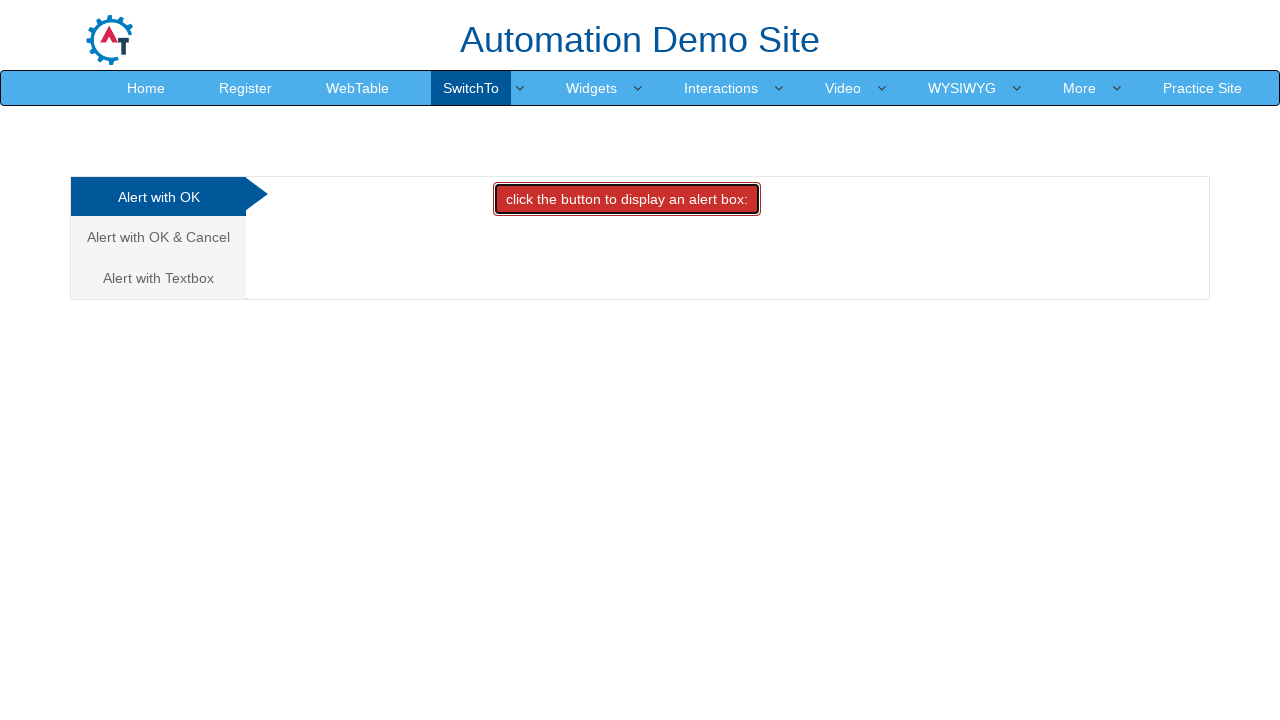

Set up dialog handler to accept alerts
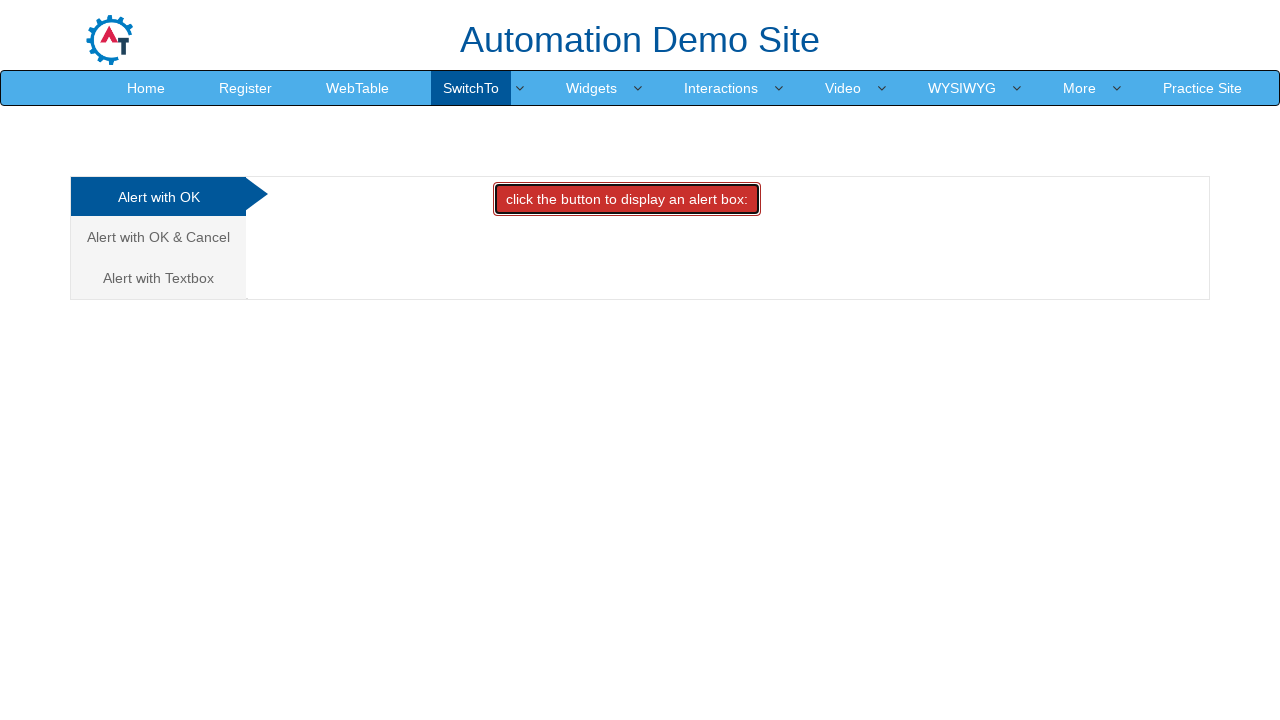

Clicked danger button to trigger alert and accepted it at (627, 199) on .btn-danger
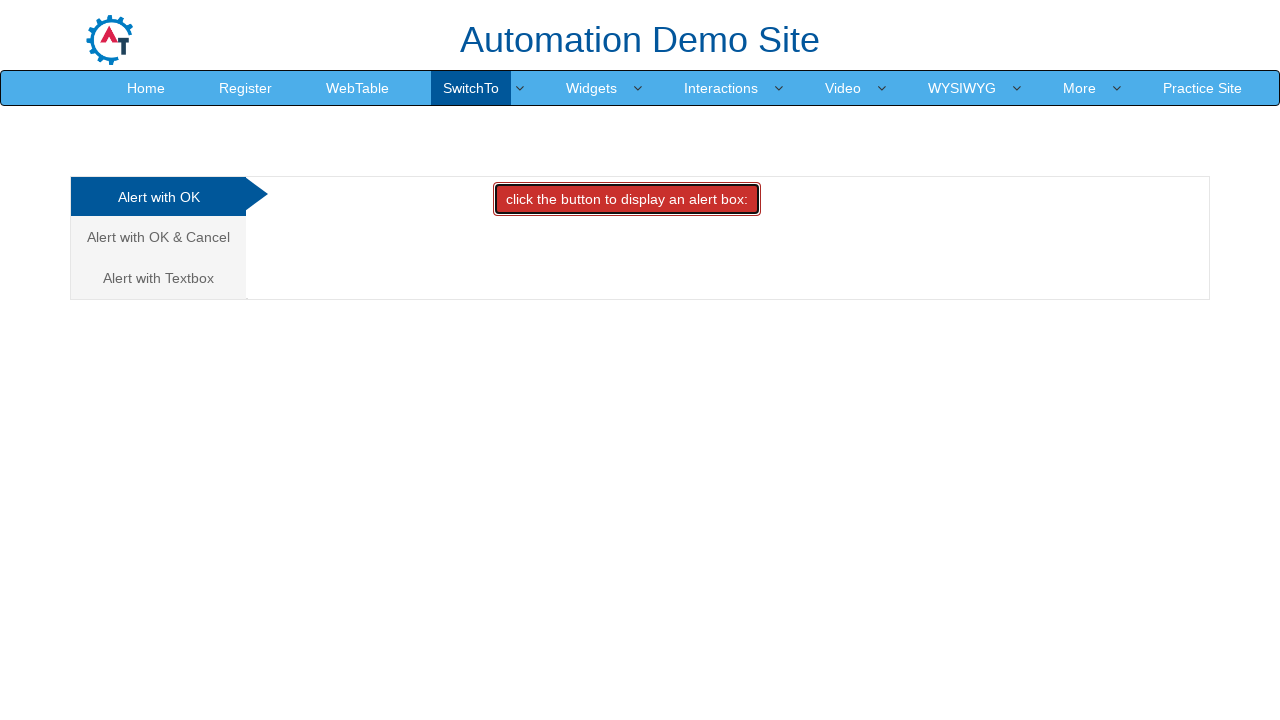

Clicked on 'Alert with OK & Cancel' link to navigate to confirmation alert test at (158, 237) on a:has-text('Alert with OK & Cancel')
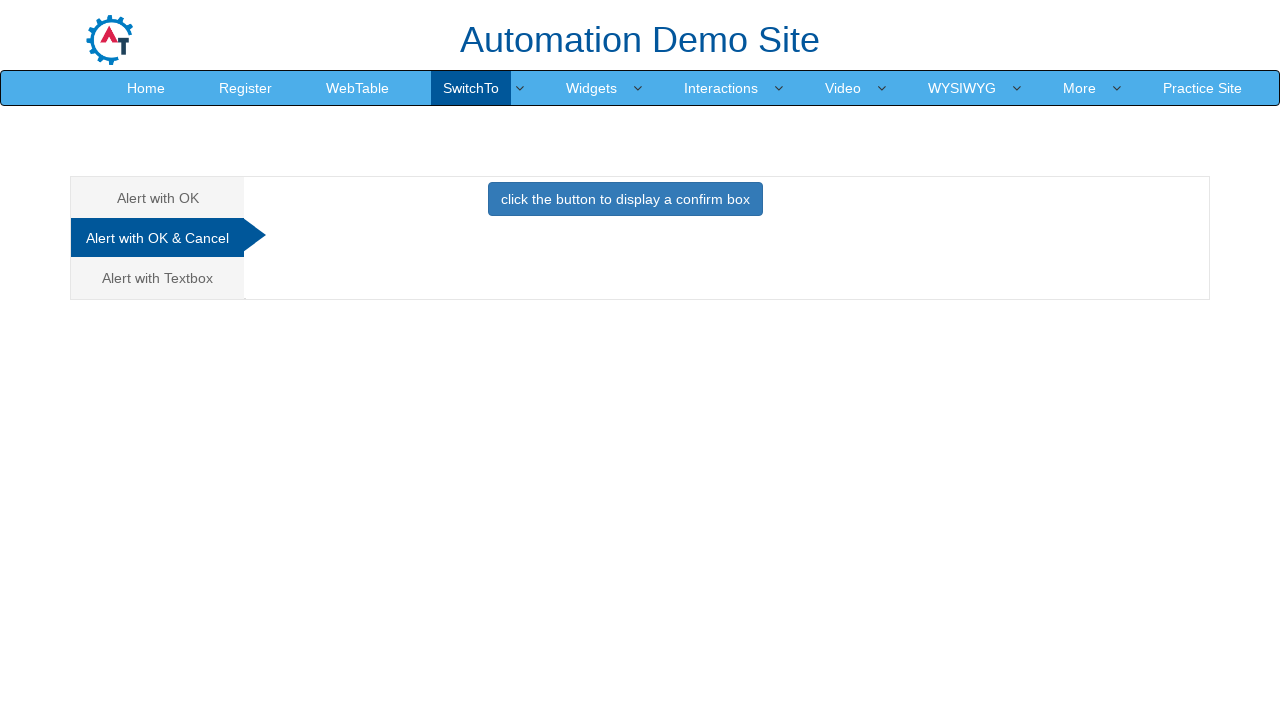

Clicked primary button to trigger confirmation alert at (625, 199) on .btn-primary
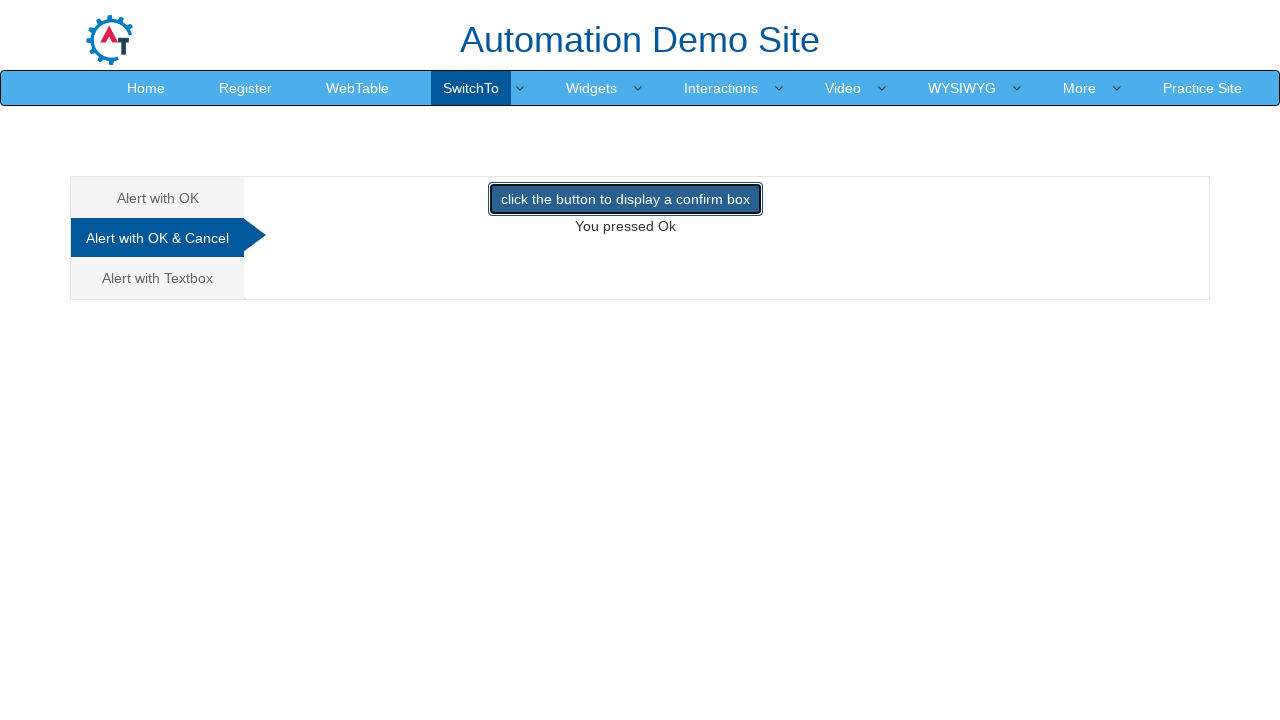

Set up dialog handler to dismiss the next alert
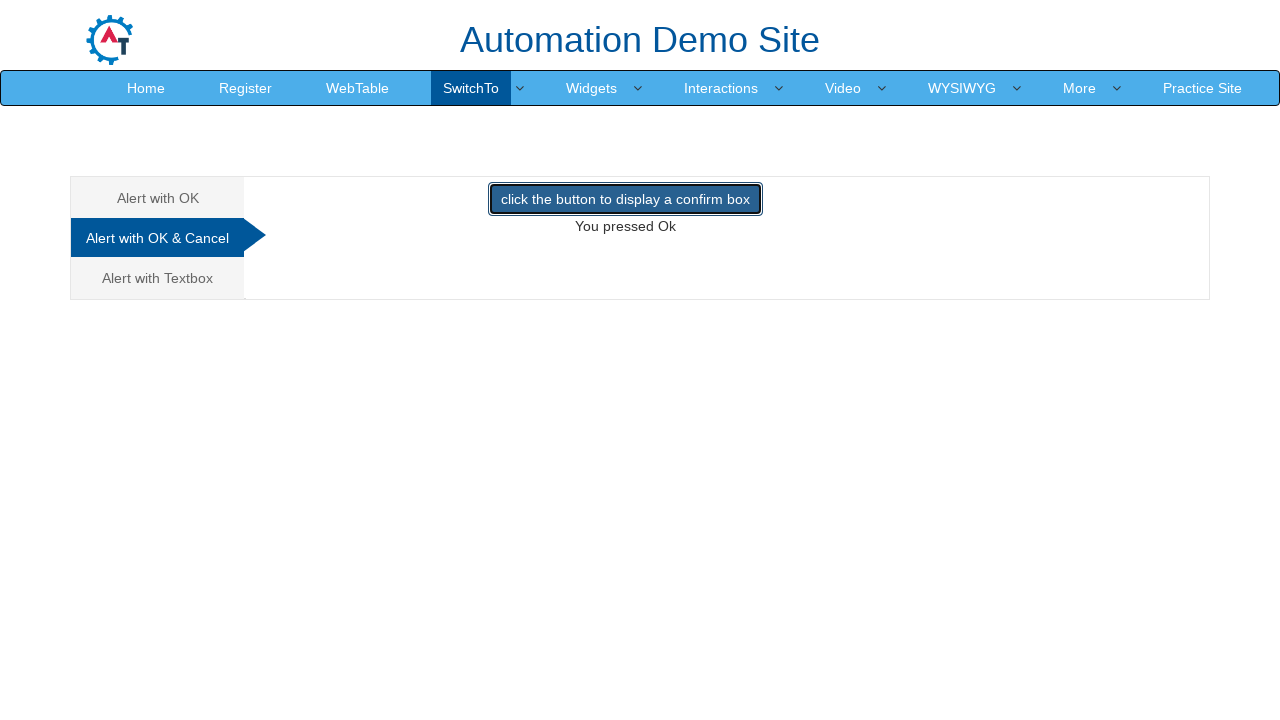

Clicked primary button to trigger confirmation alert and dismissed it at (625, 199) on .btn-primary
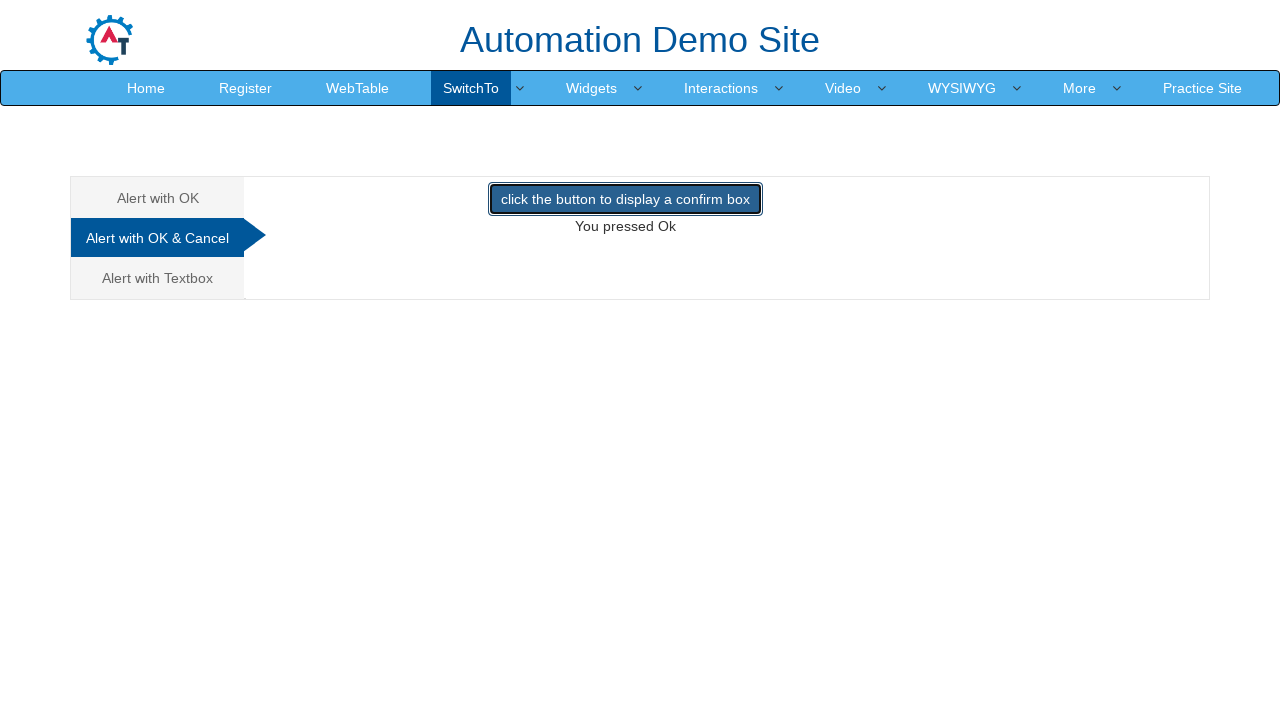

Clicked on 'Alert with Textbox' link to navigate to prompt alert test at (158, 278) on a:has-text('Alert with Textbox')
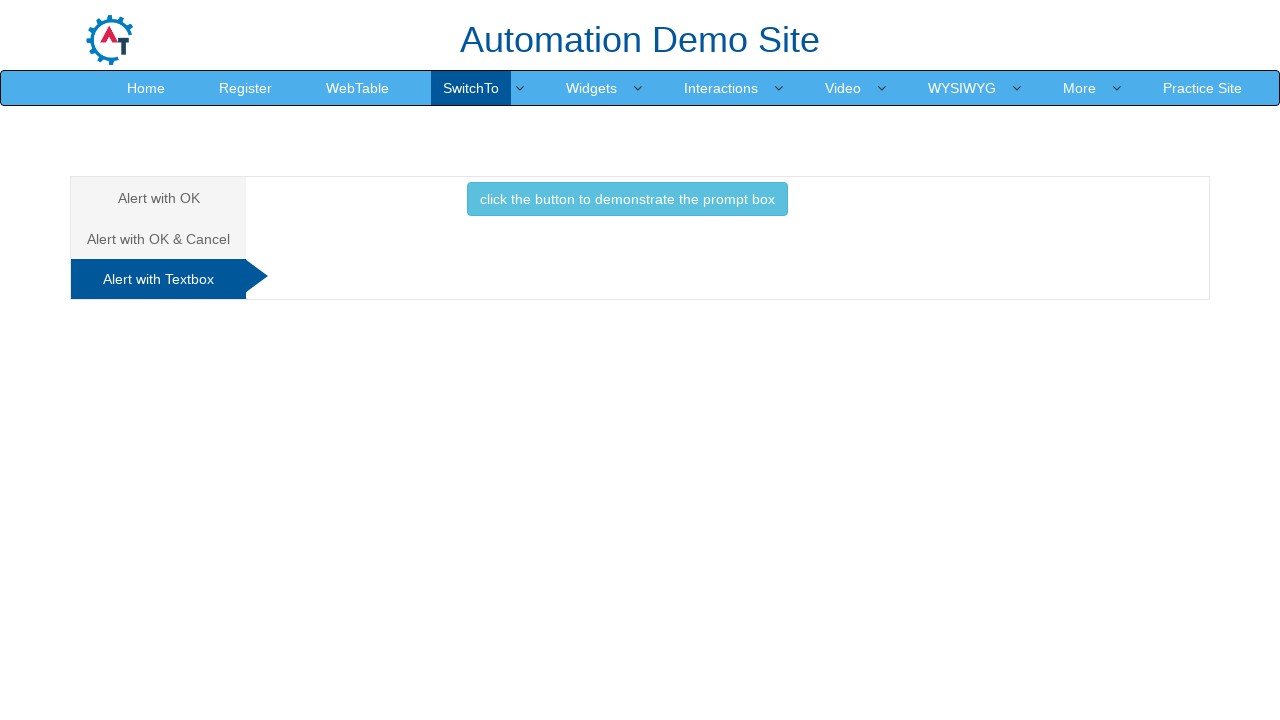

Set up dialog handler to accept prompt with 'users' text input
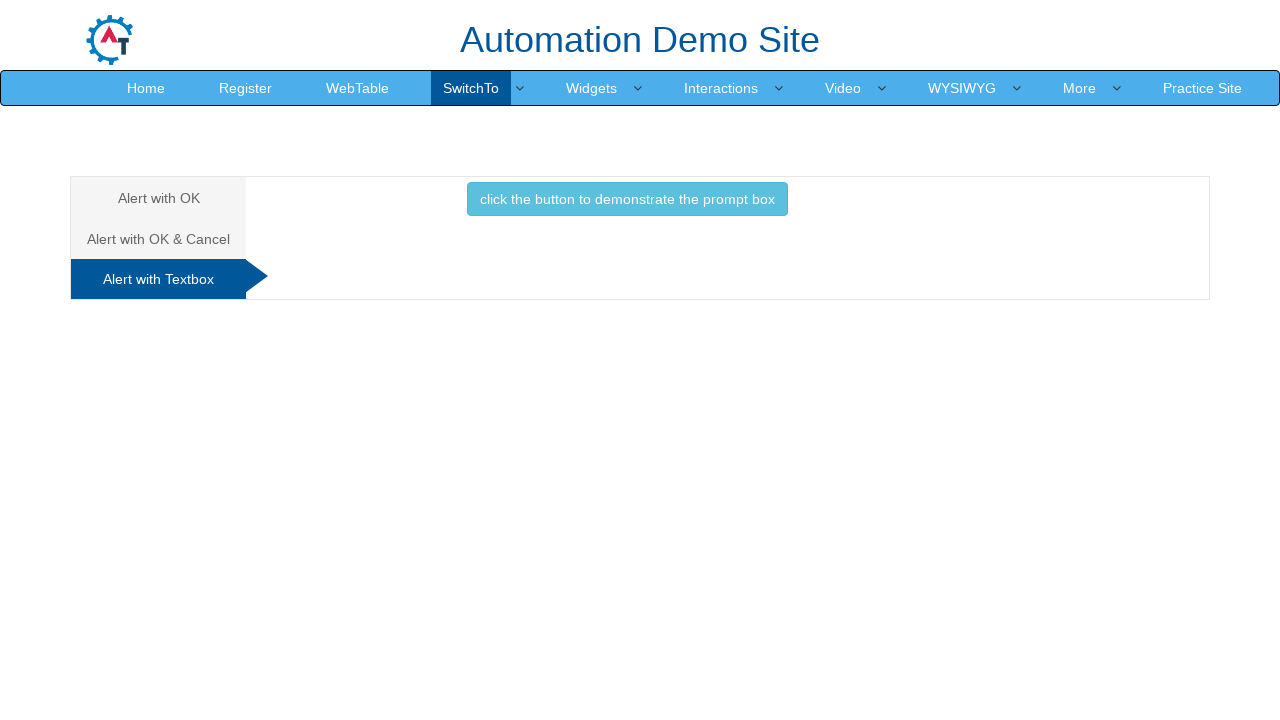

Clicked info button to trigger prompt alert and entered text 'users' at (627, 199) on .btn-info
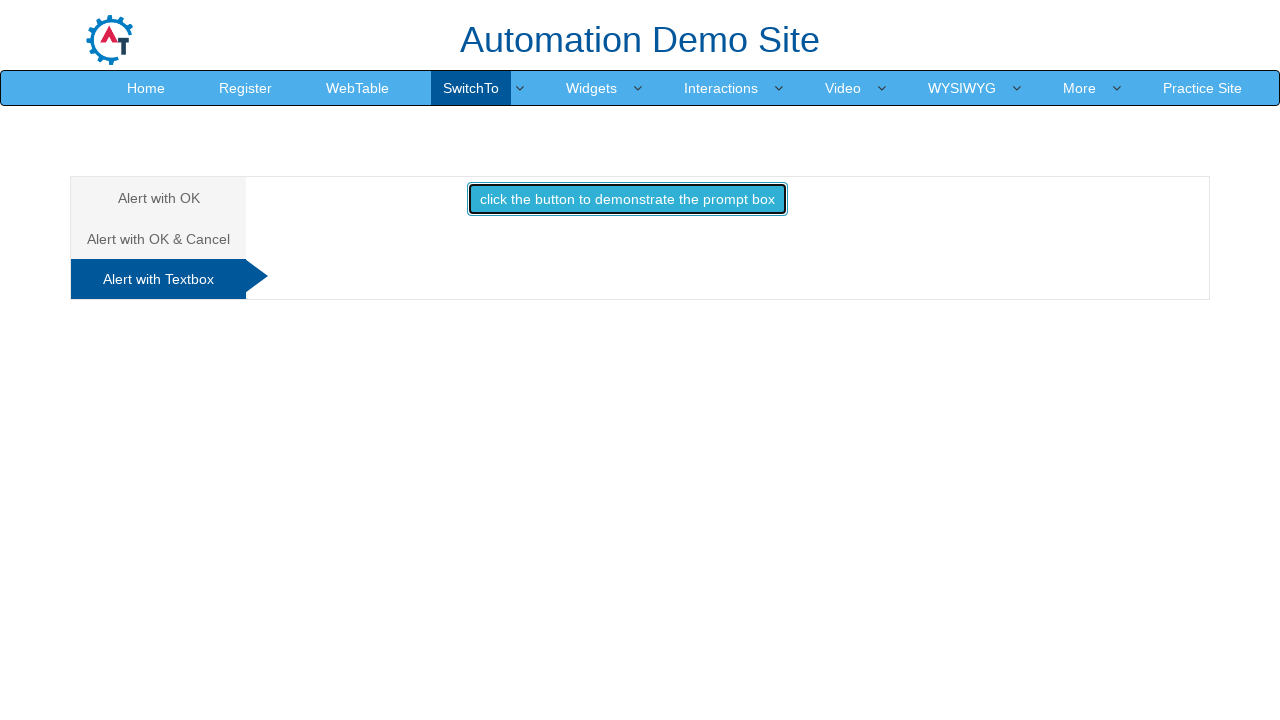

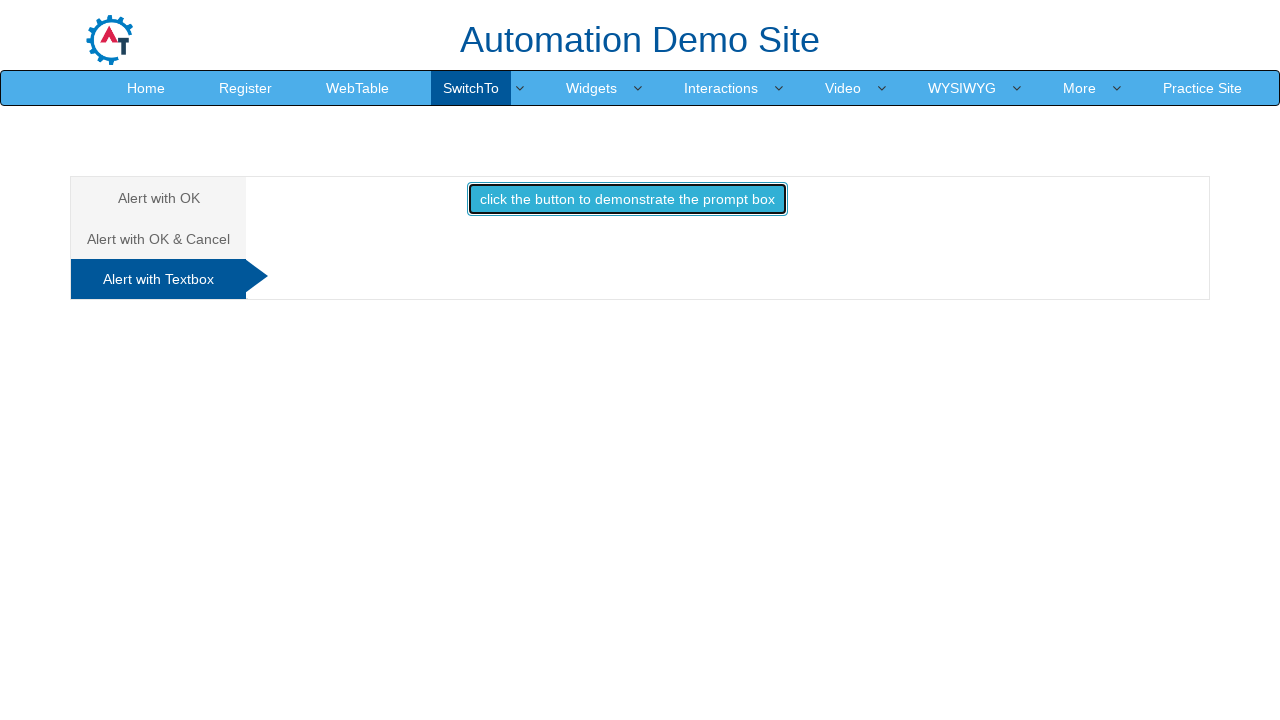